Tests that edits are saved when the input field loses focus (blur event)

Starting URL: https://demo.playwright.dev/todomvc

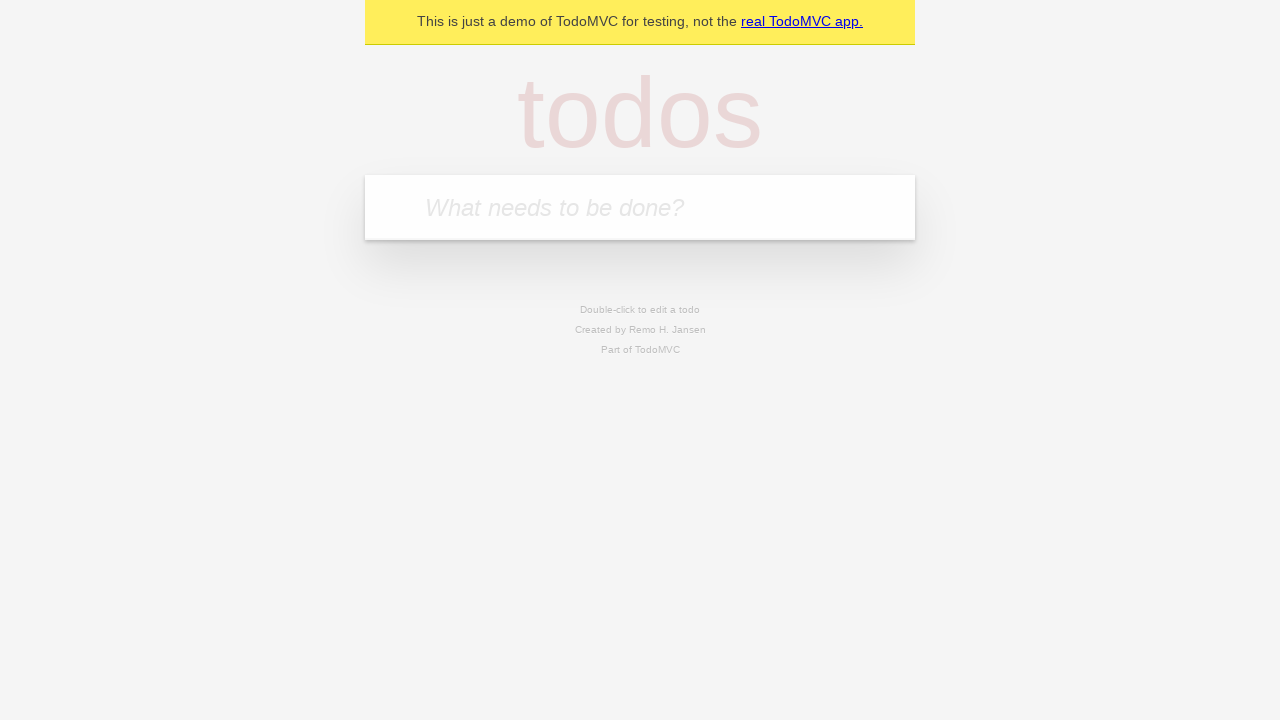

Filled first todo input with 'buy some cheese' on .new-todo
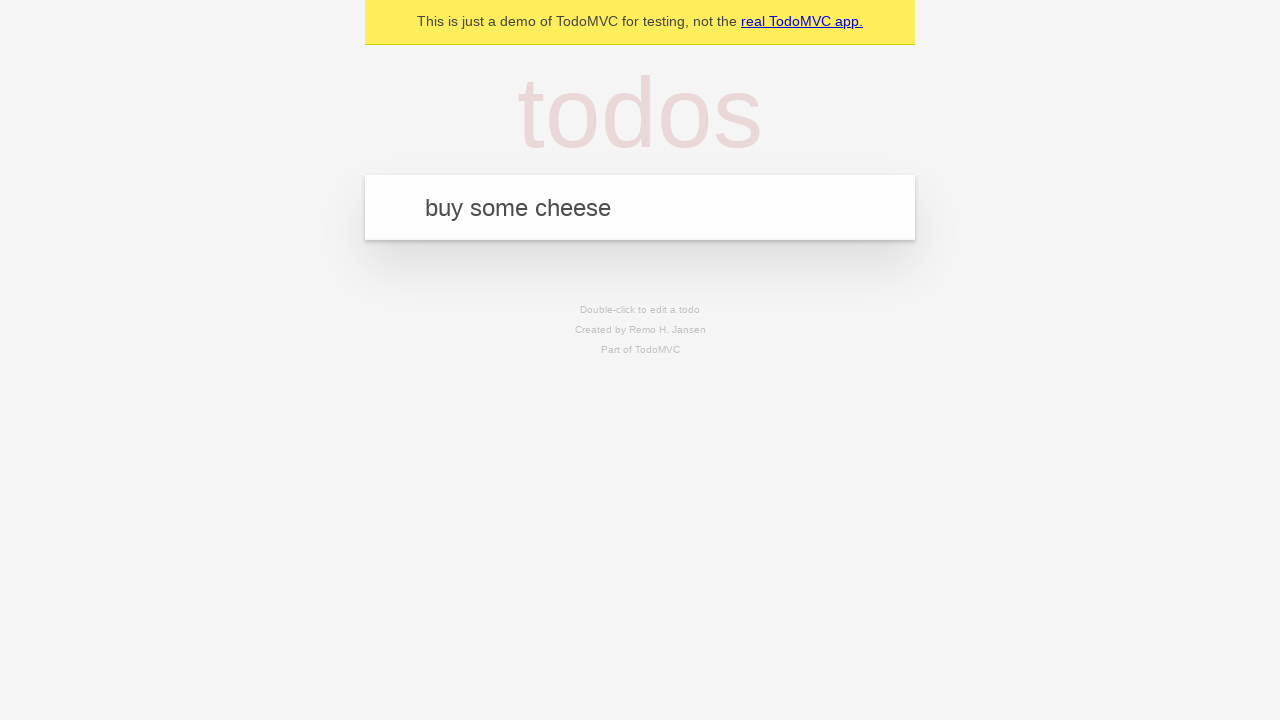

Pressed Enter to create first todo on .new-todo
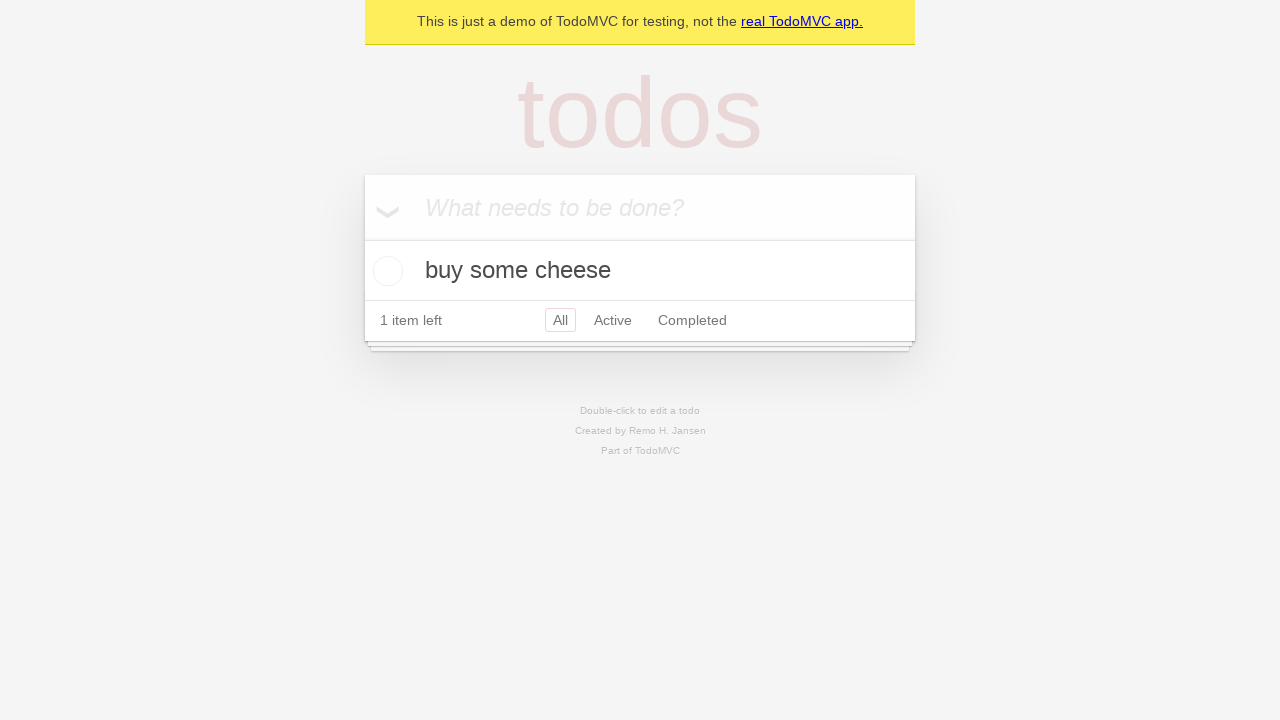

Filled second todo input with 'feed the cat' on .new-todo
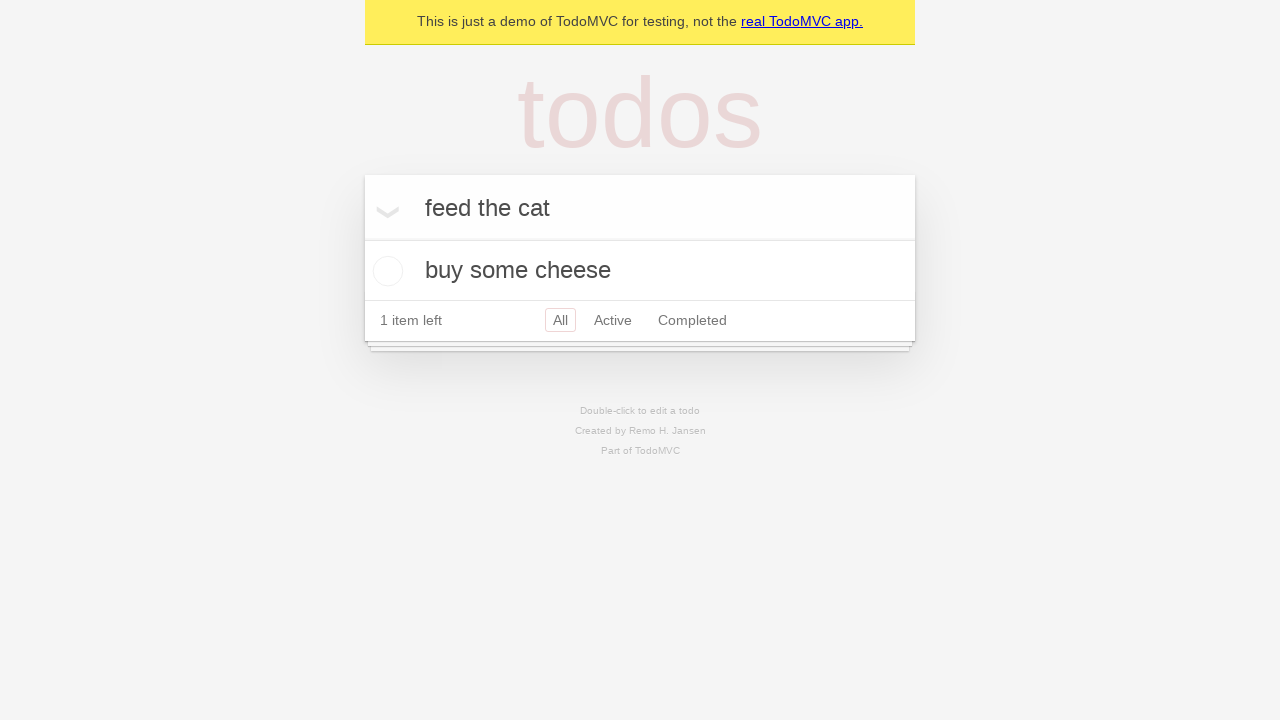

Pressed Enter to create second todo on .new-todo
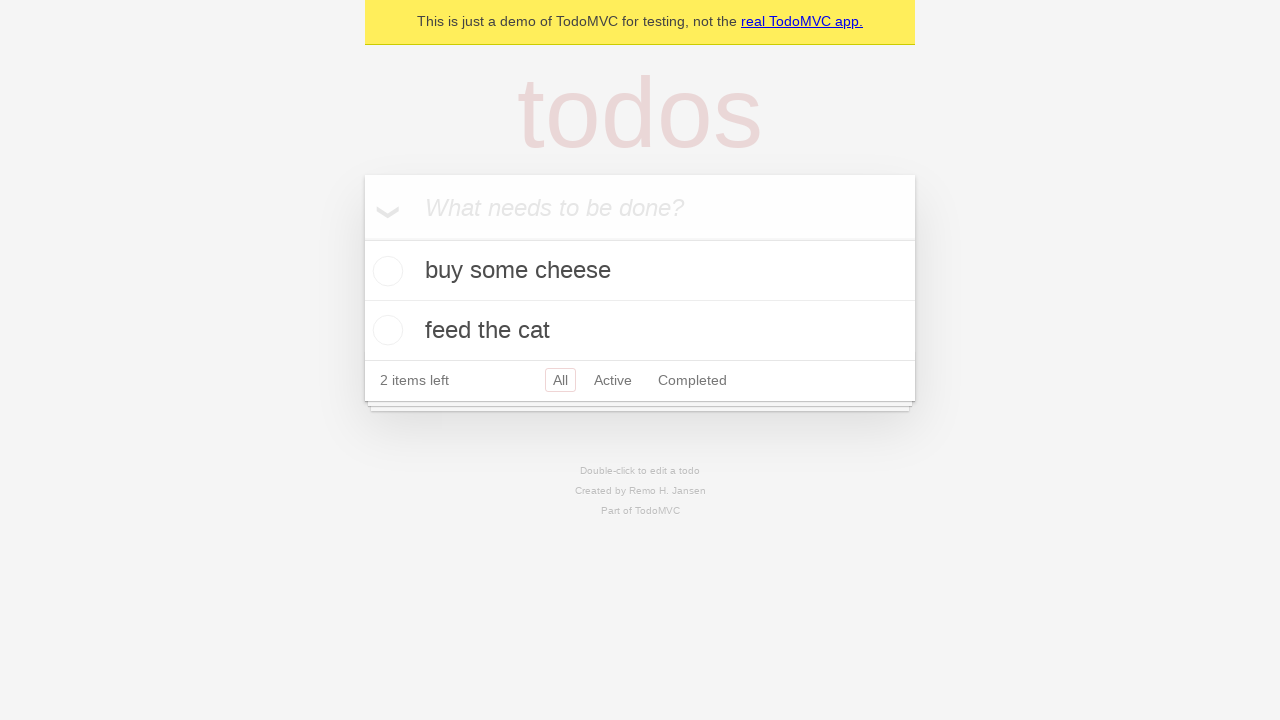

Filled third todo input with 'book a doctors appointment' on .new-todo
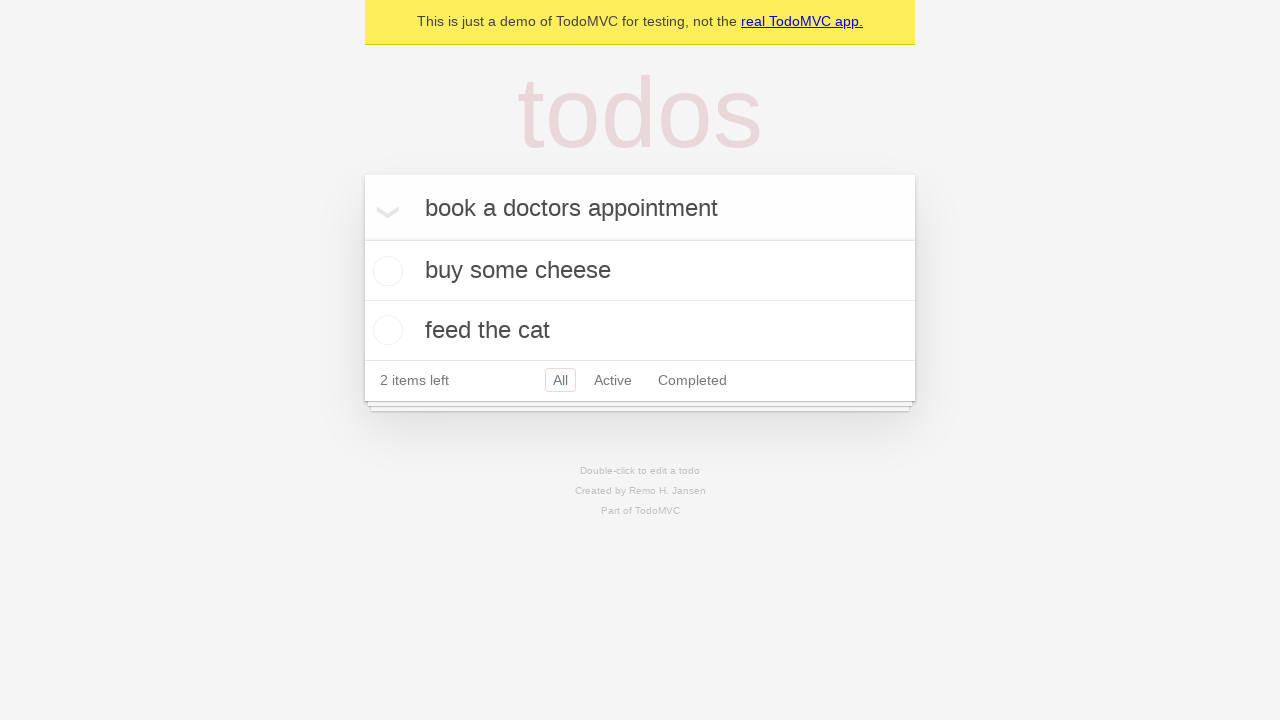

Pressed Enter to create third todo on .new-todo
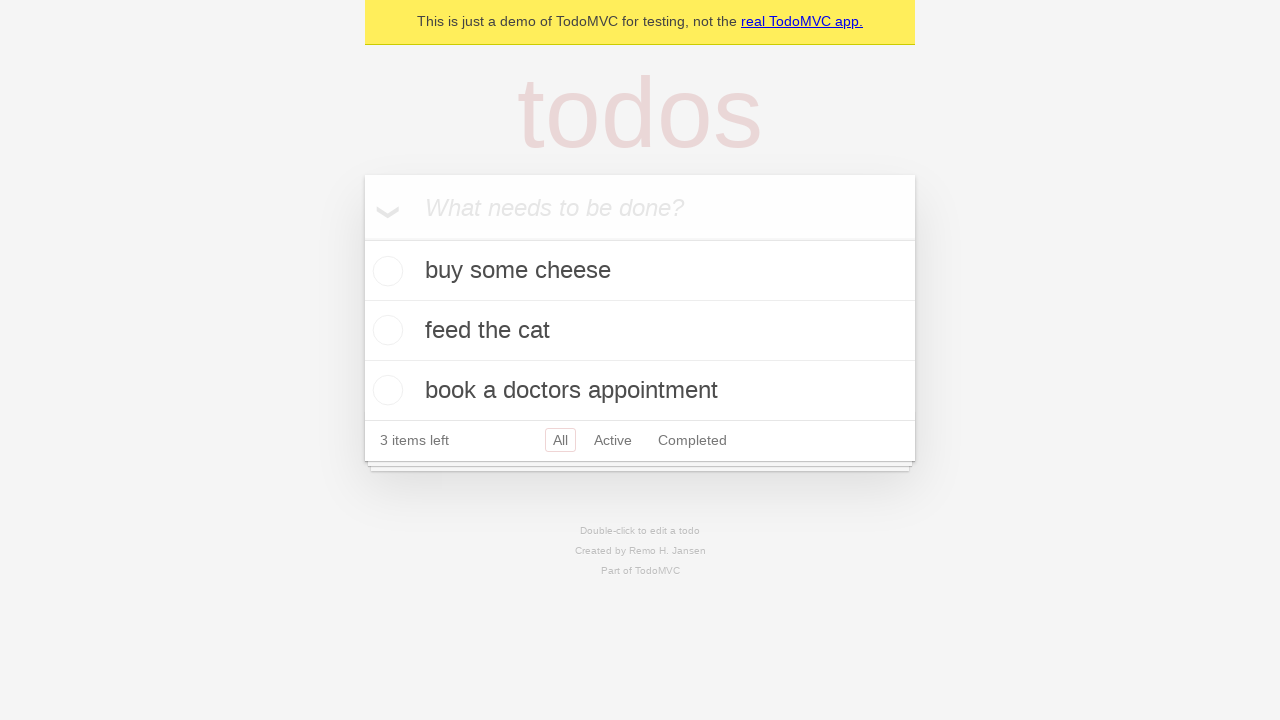

Located todo items in the list
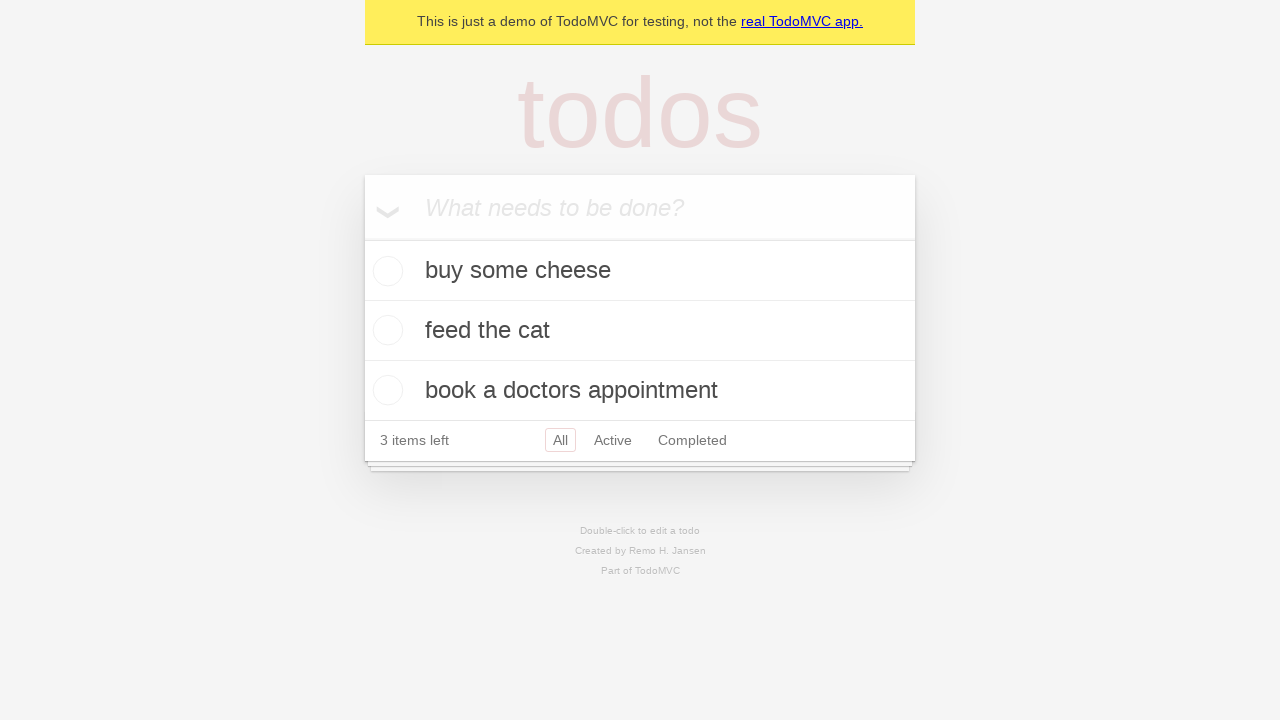

Double-clicked second todo to enter edit mode at (640, 331) on .todo-list li >> nth=1
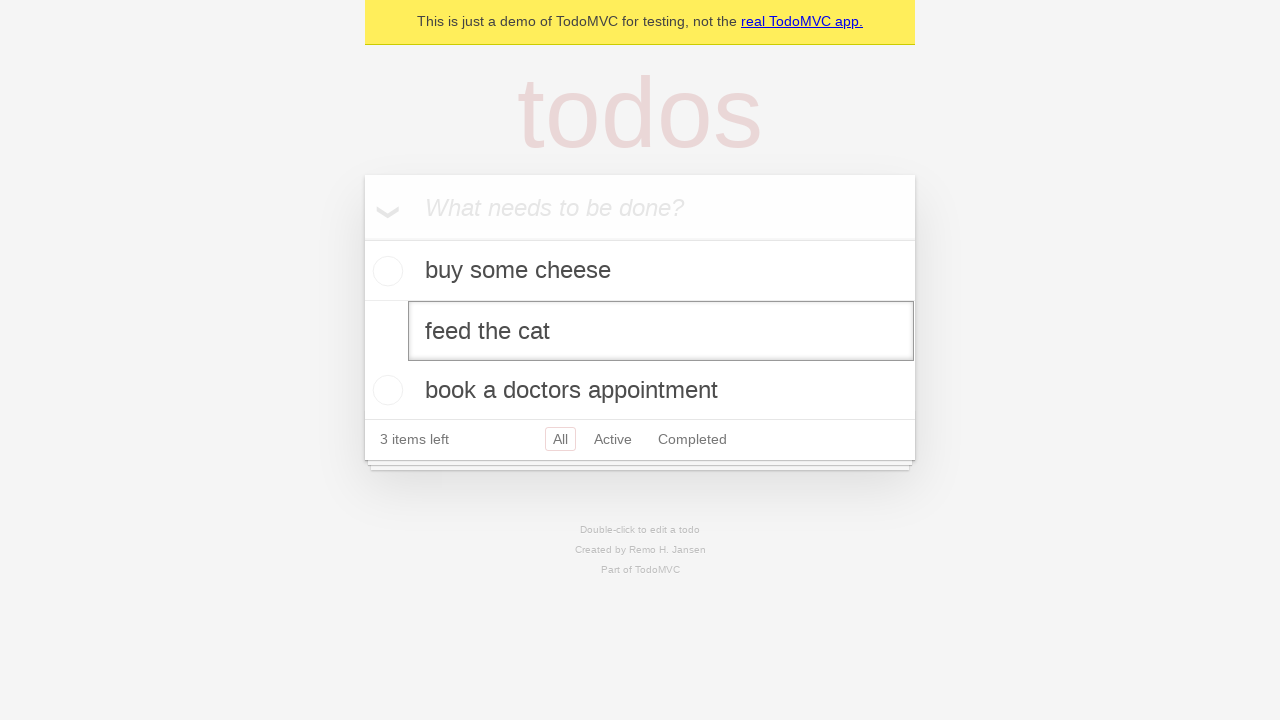

Filled edit field with 'buy some sausages' on .todo-list li >> nth=1 >> .edit
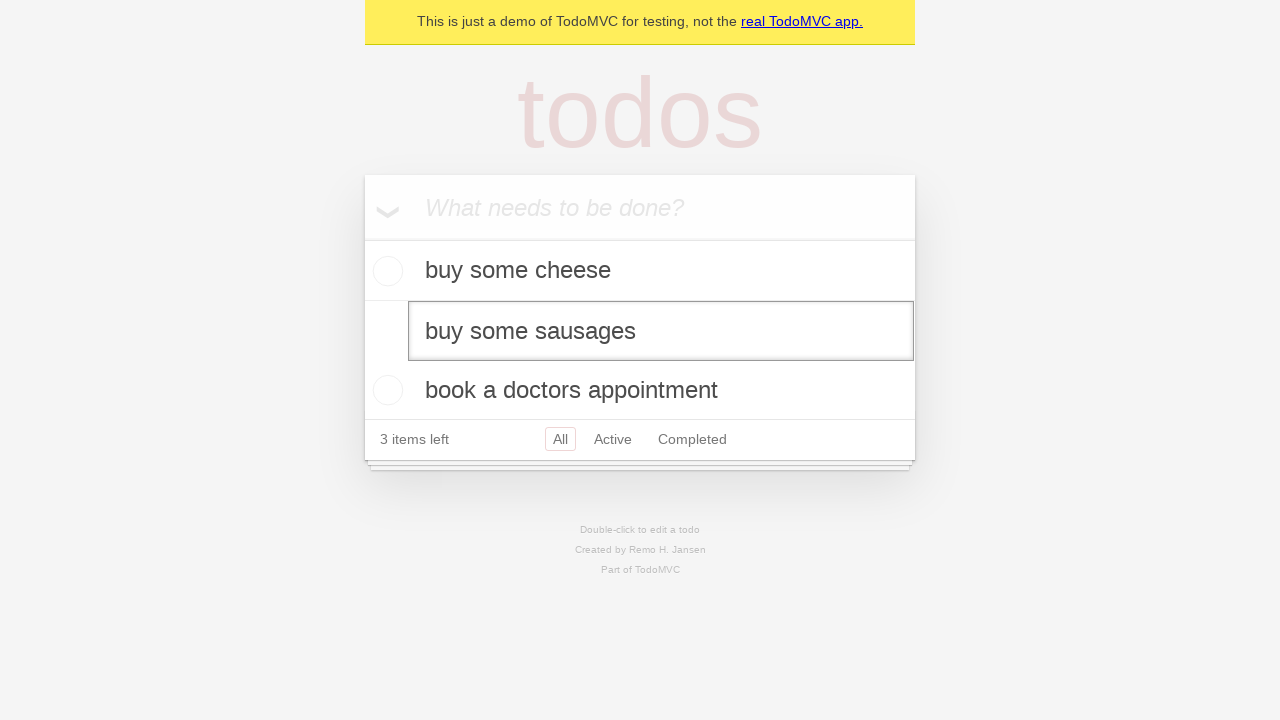

Dispatched blur event to save edits
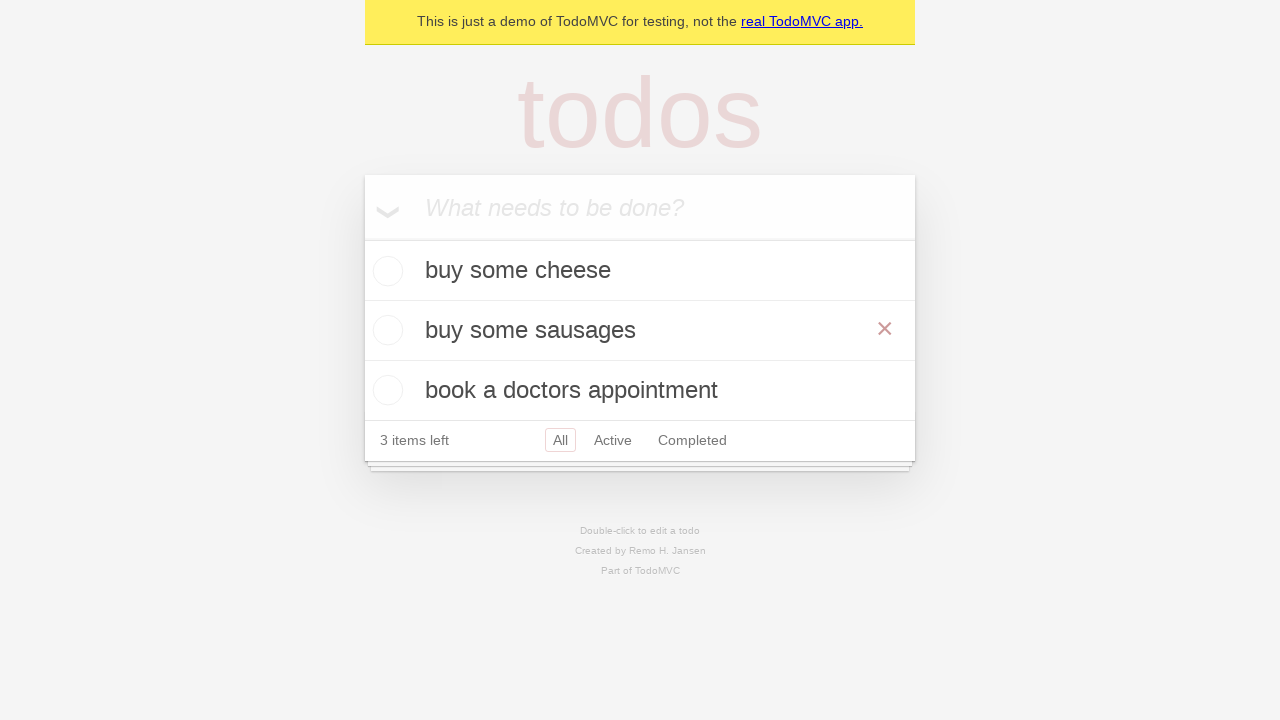

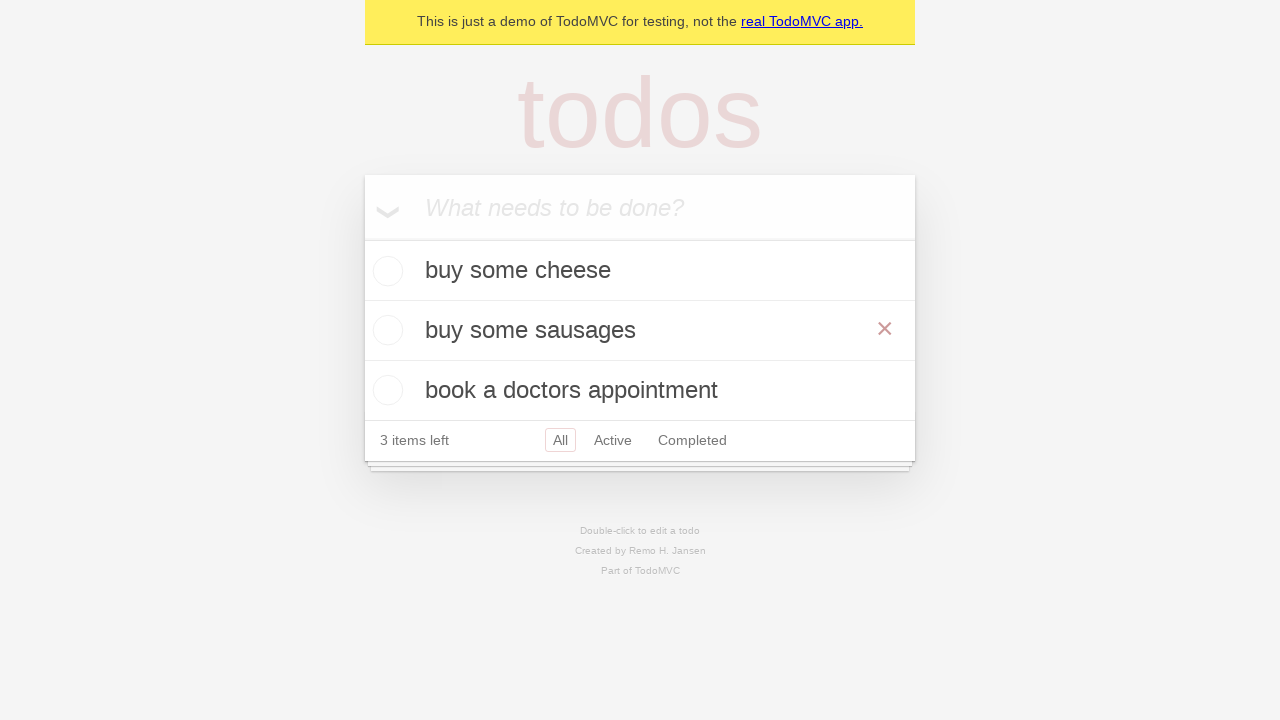